Tests calculator division by zero by entering 5 and 0, selecting divide operation, and verifying the result shows Infinity

Starting URL: https://calculatorhtml.onrender.com/

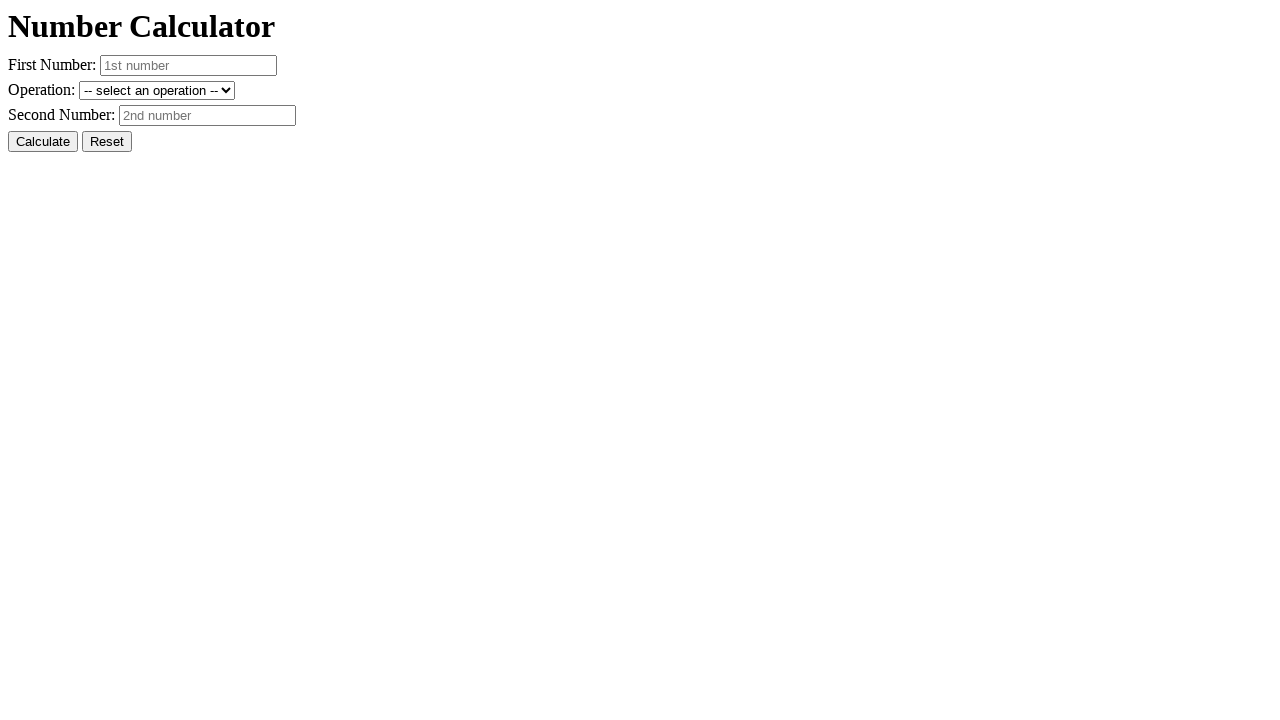

Clicked reset button to clear any previous values at (107, 142) on #resetButton
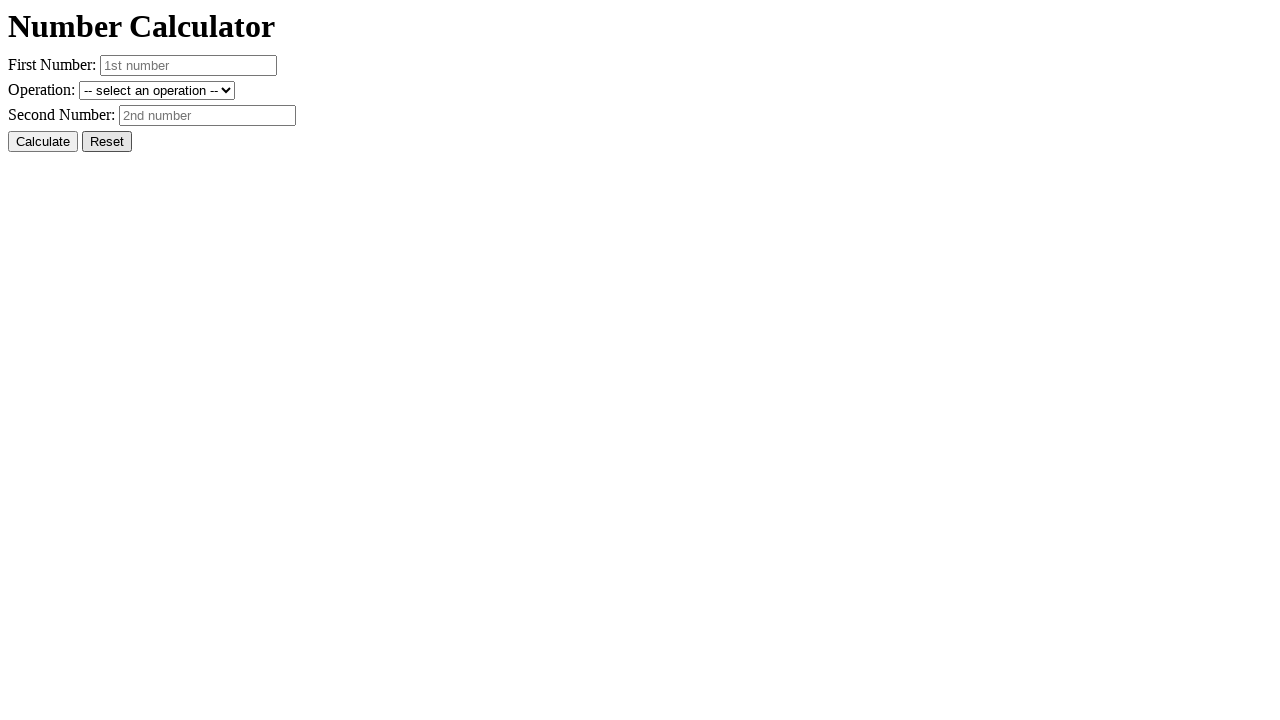

Entered first number: 5 on #number1
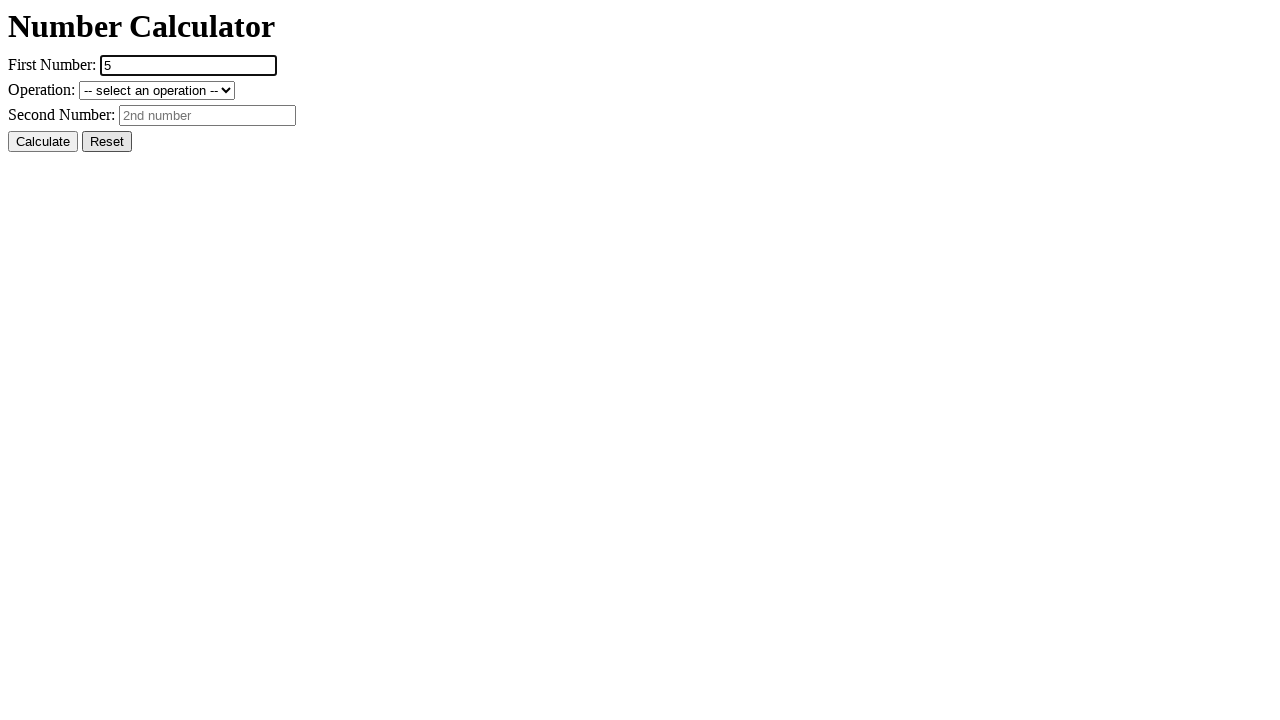

Entered second number: 0 for division by zero test on #number2
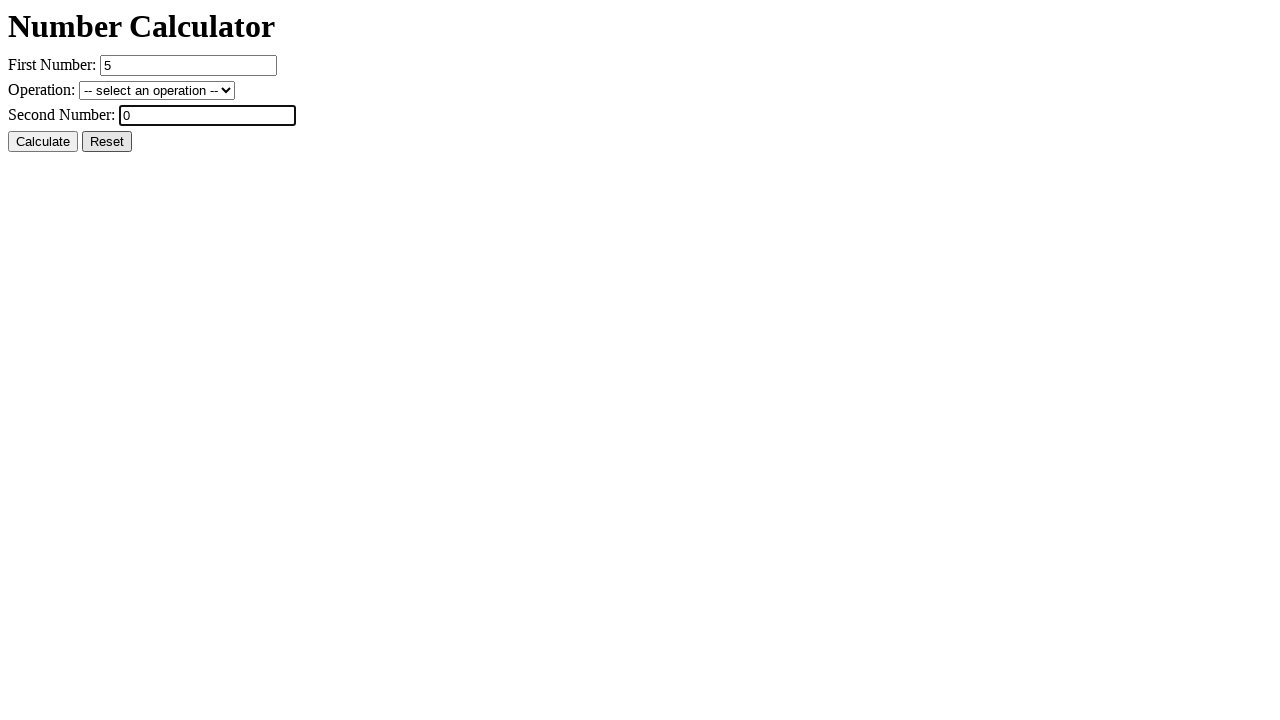

Selected division operation on #operation
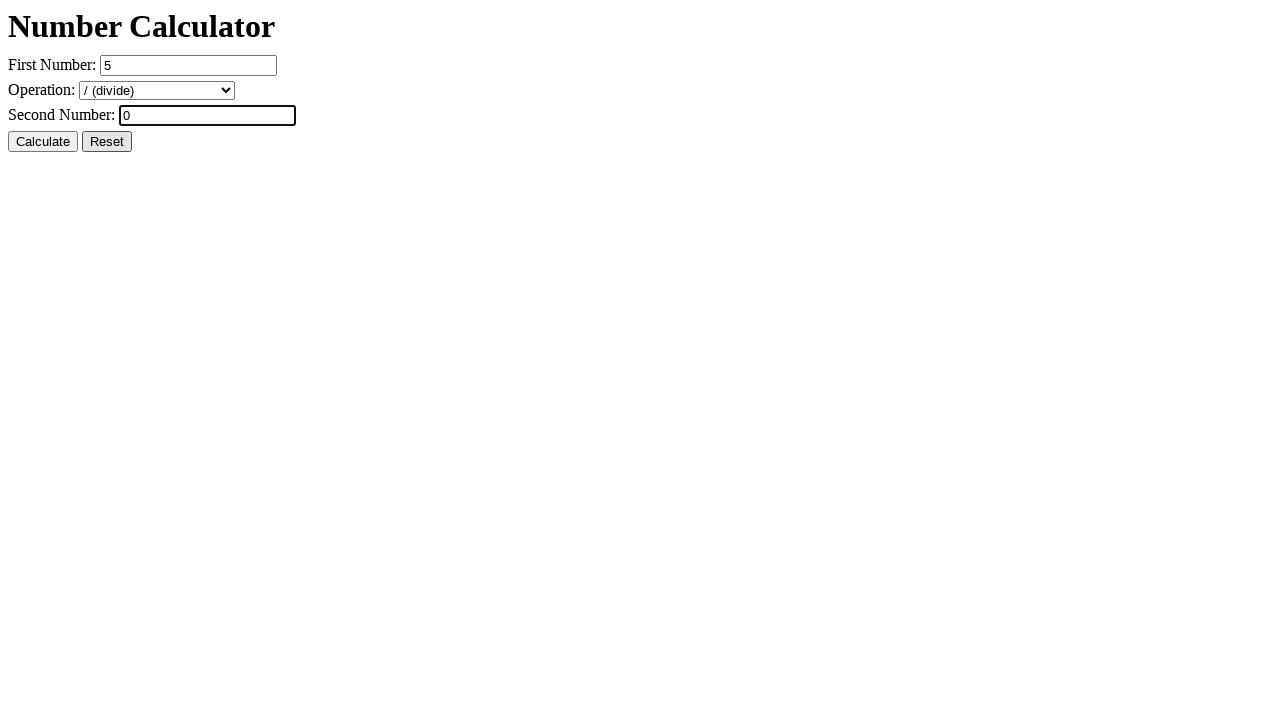

Clicked calculate button to perform division by zero at (43, 142) on #calcButton
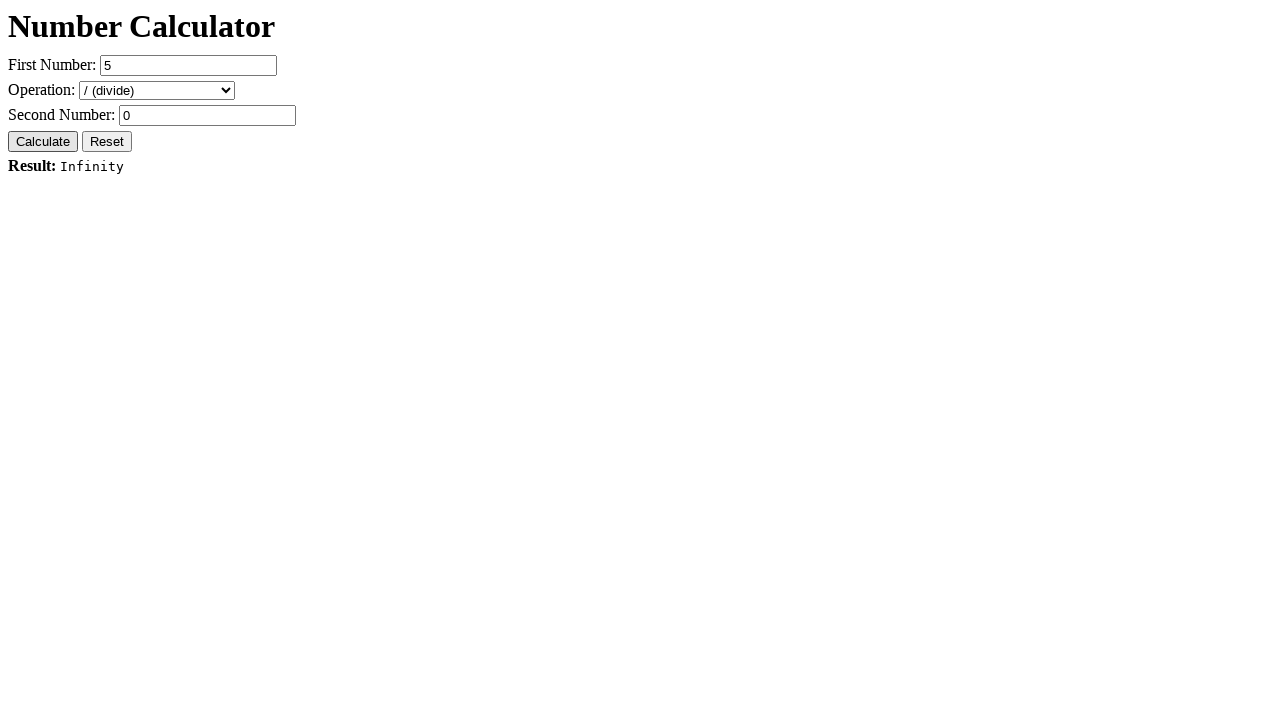

Result element loaded and visible
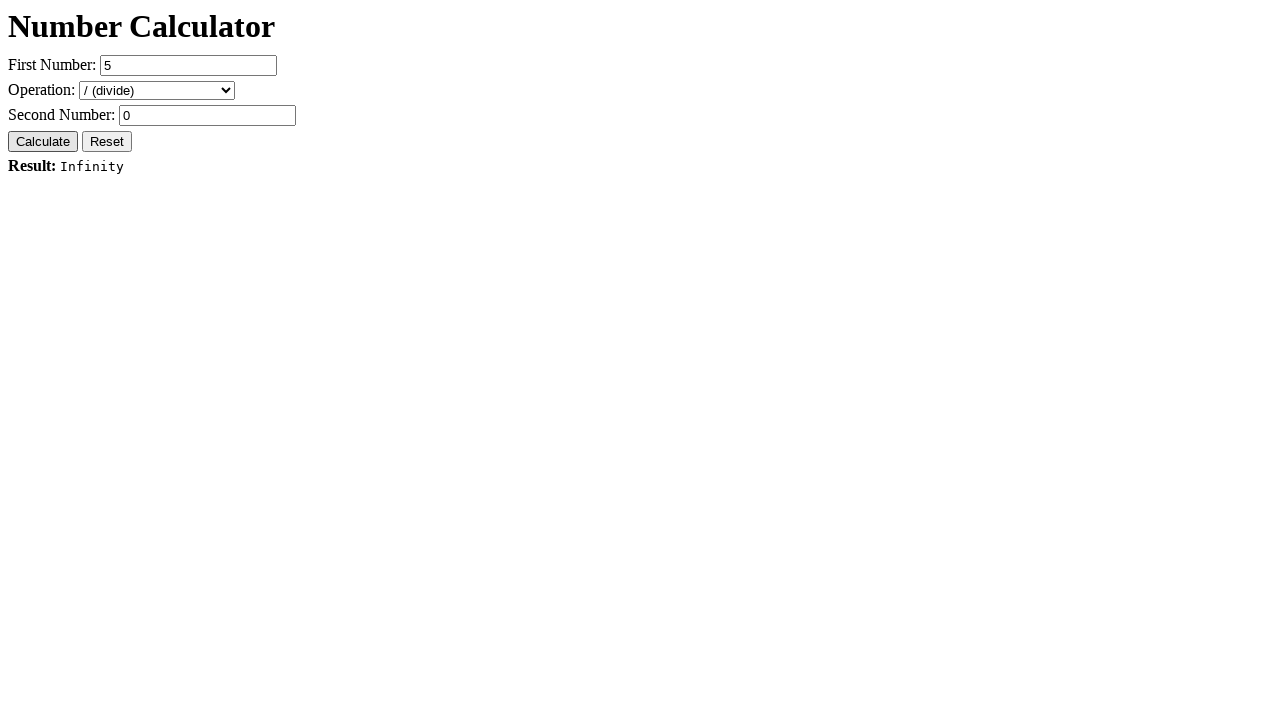

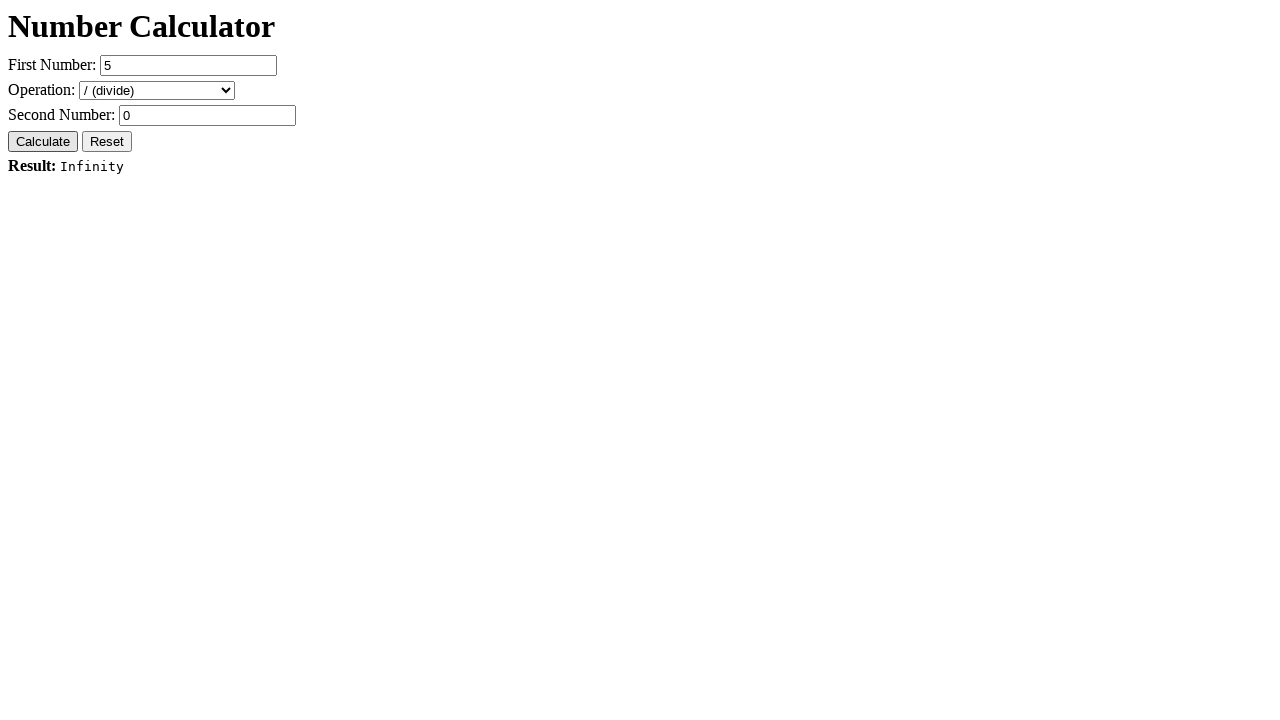